Navigates to Submit New Language page and verifies the category dropdown contains three language options

Starting URL: https://www.99-bottles-of-beer.net/

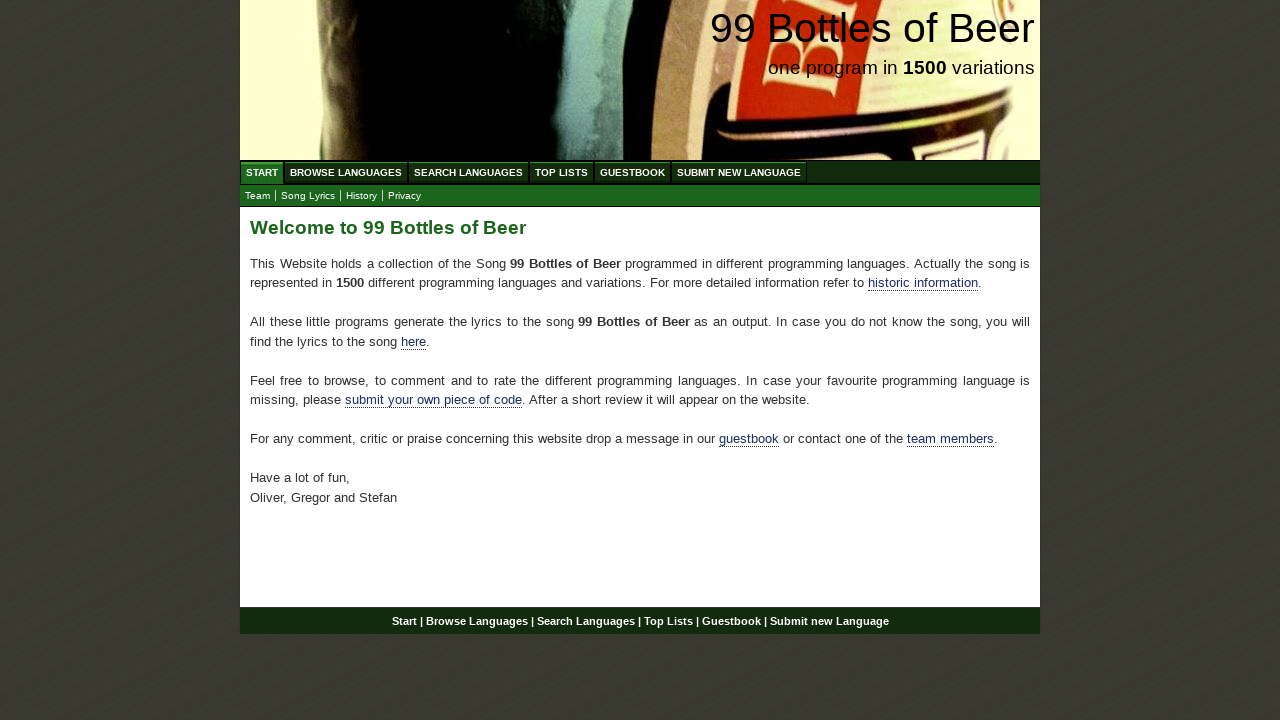

Clicked on Submit New Language menu item at (739, 172) on a[href='/submitnewlanguage.html']
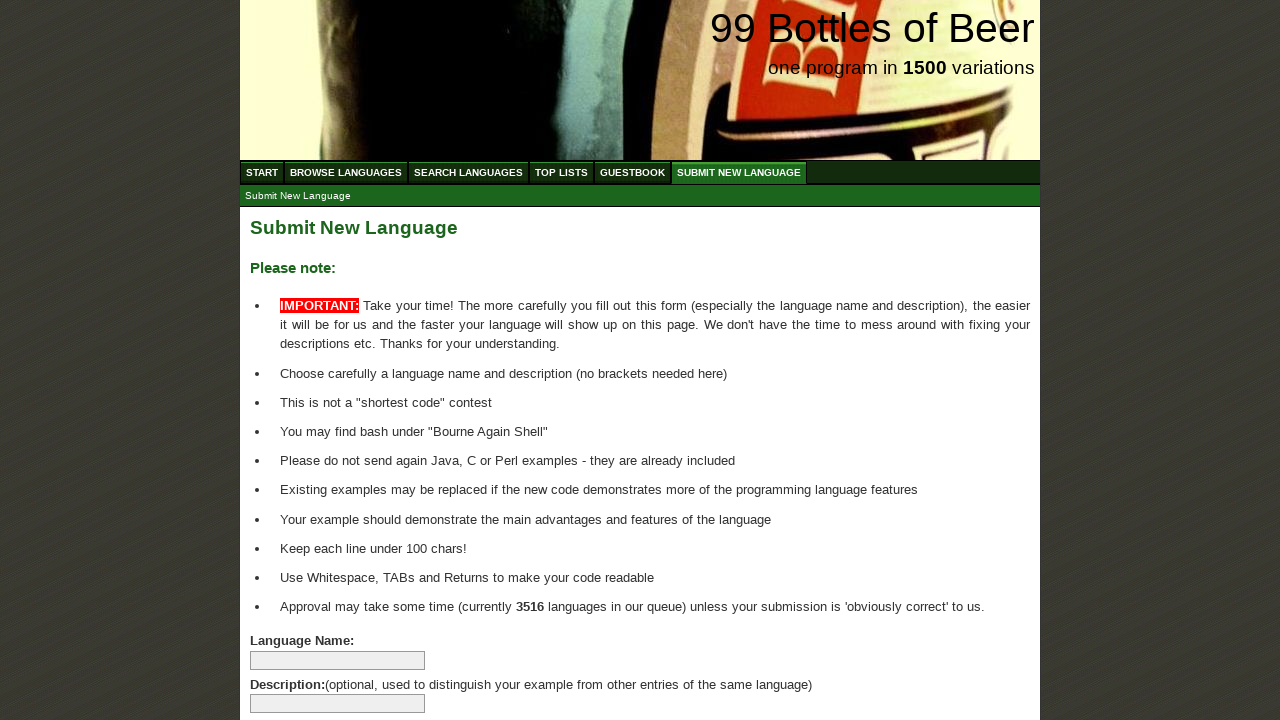

Located category dropdown element
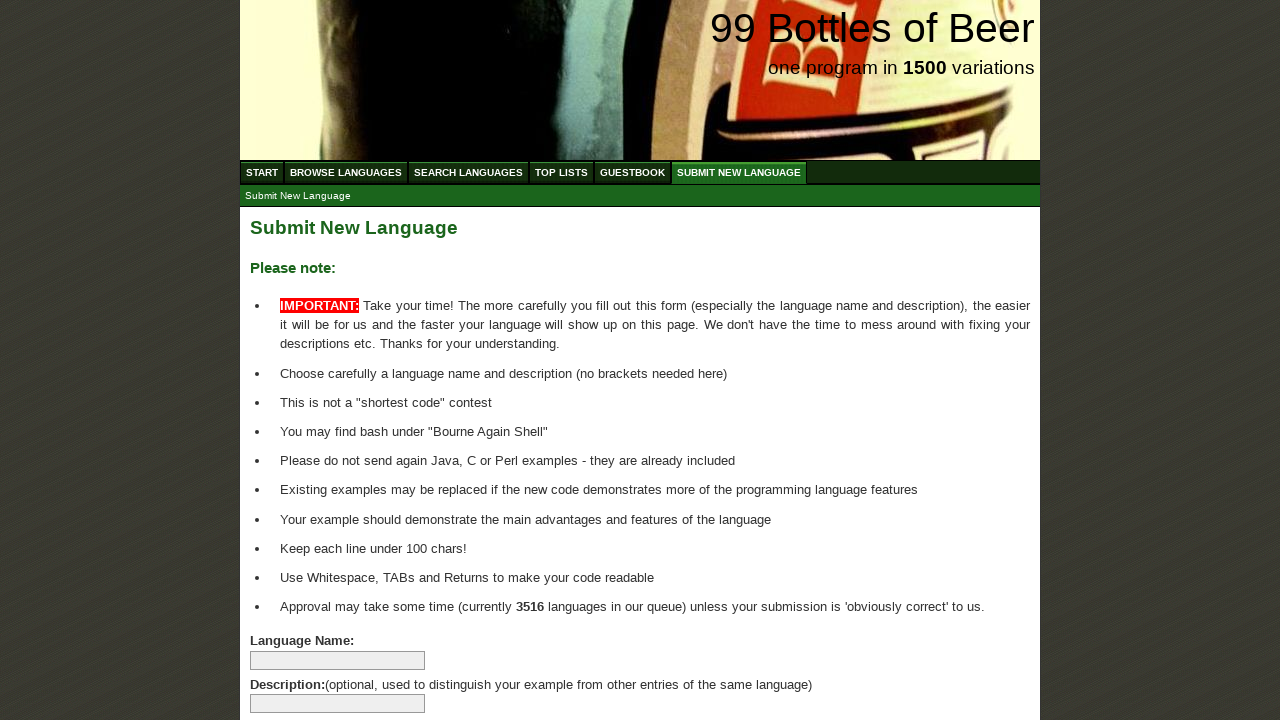

Retrieved category dropdown text content
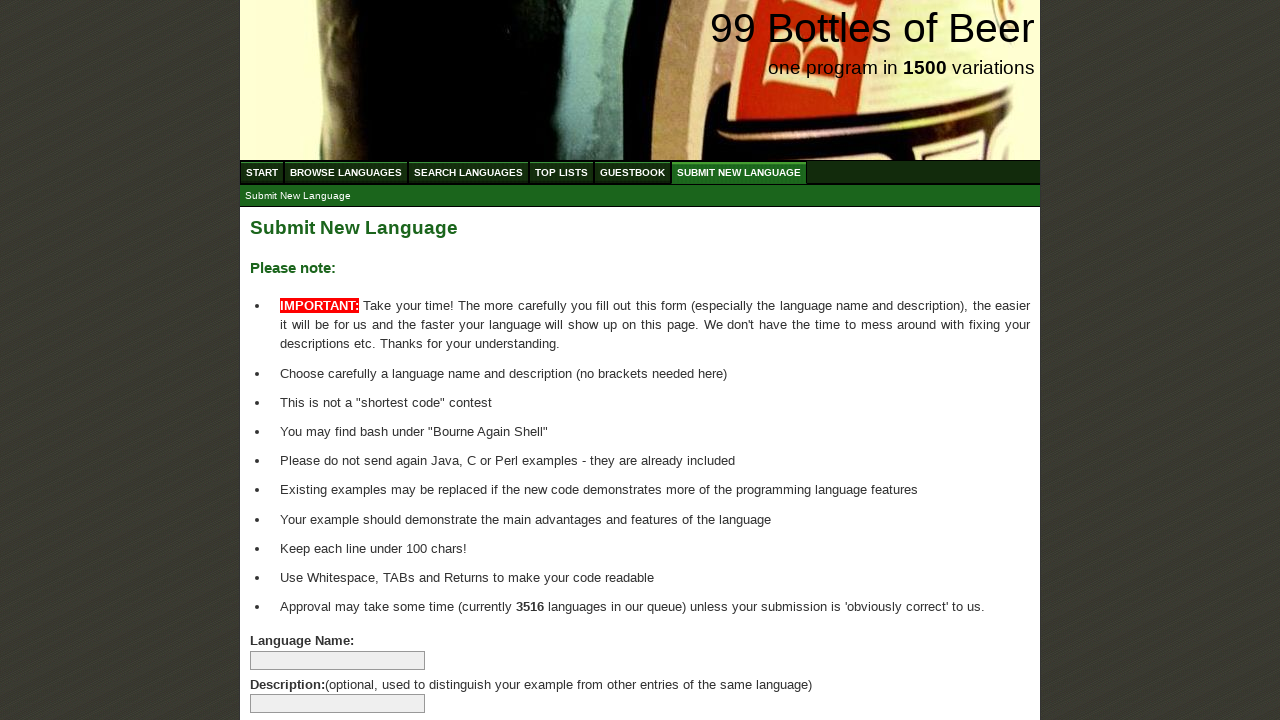

Verified 'real language' option exists in category dropdown
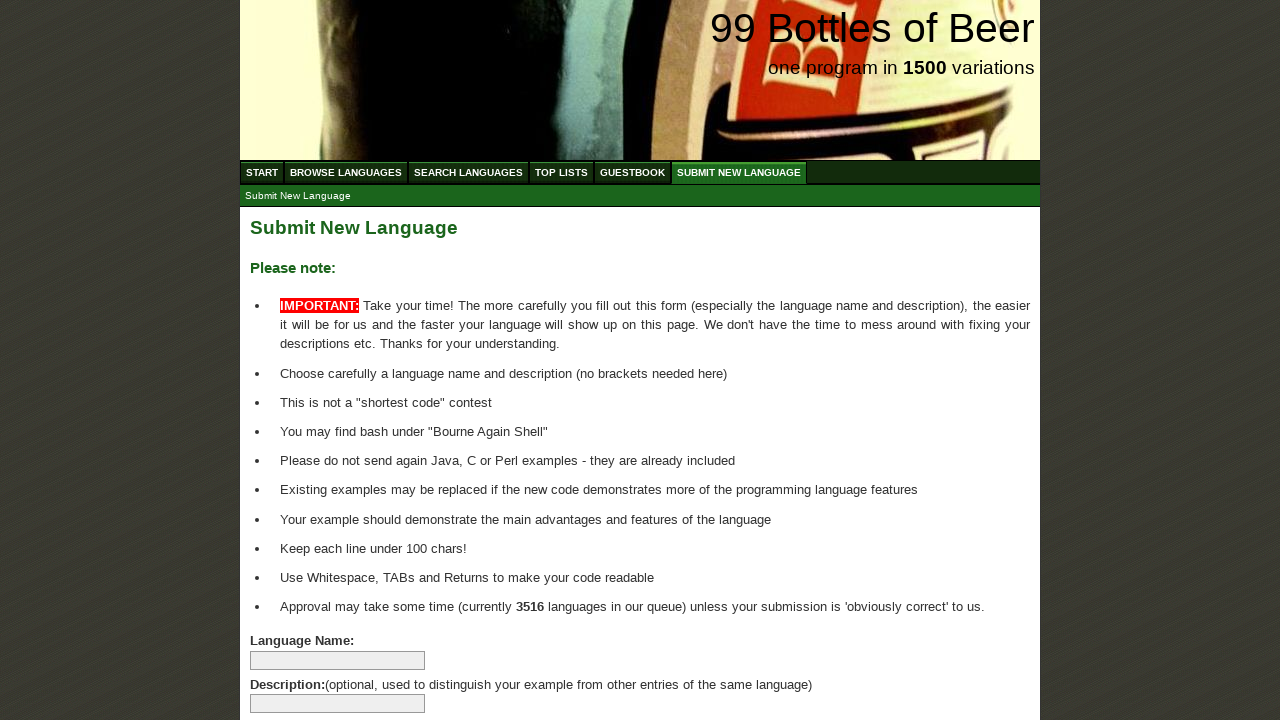

Verified 'esoteric language' option exists in category dropdown
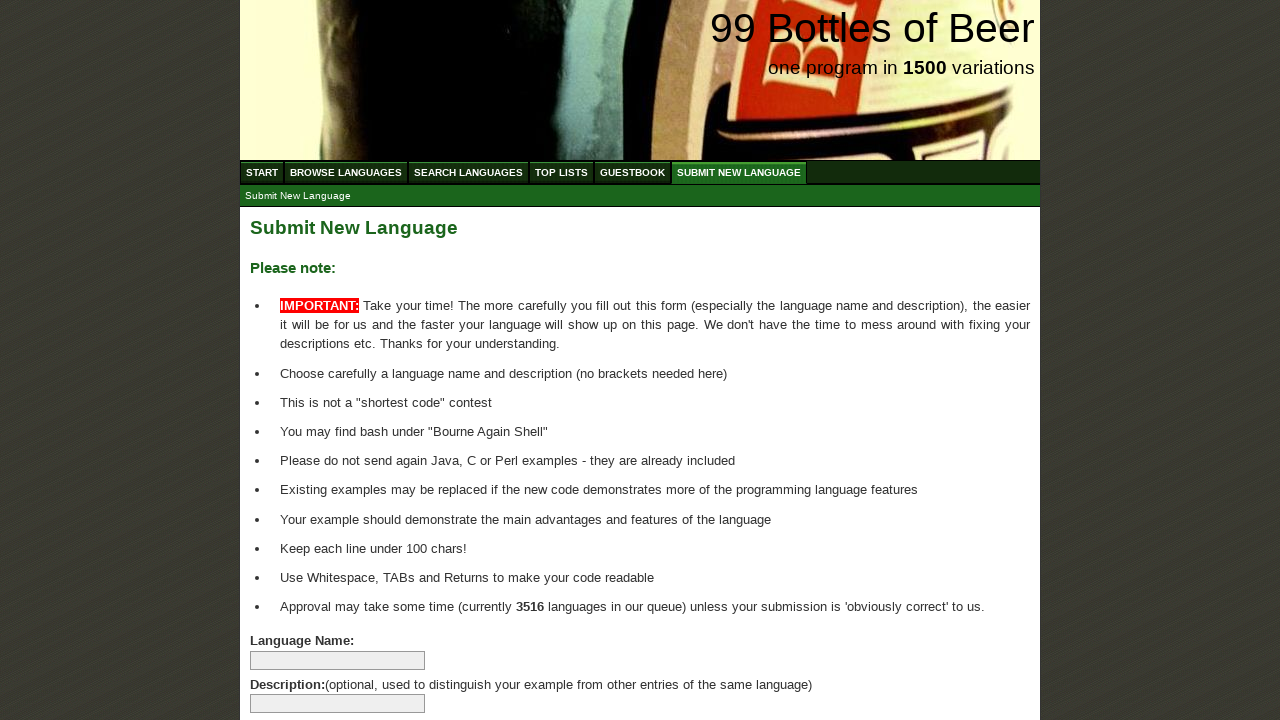

Verified 'assembly language' option exists in category dropdown
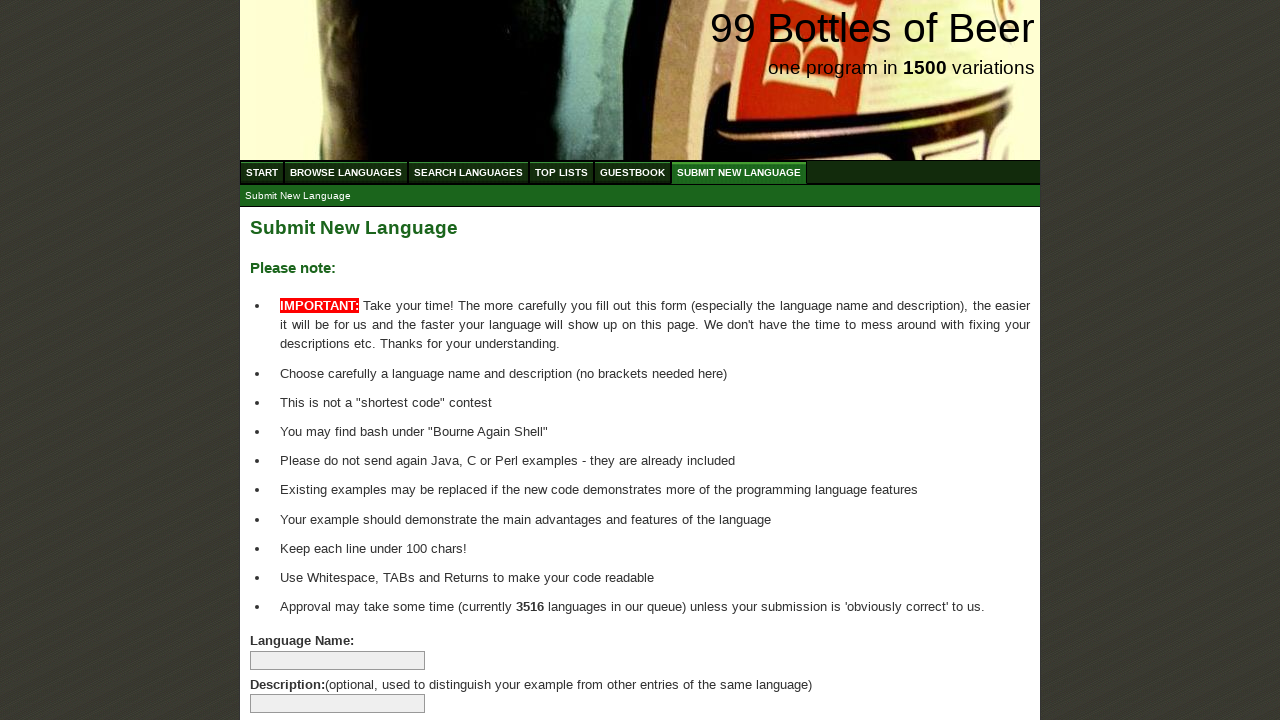

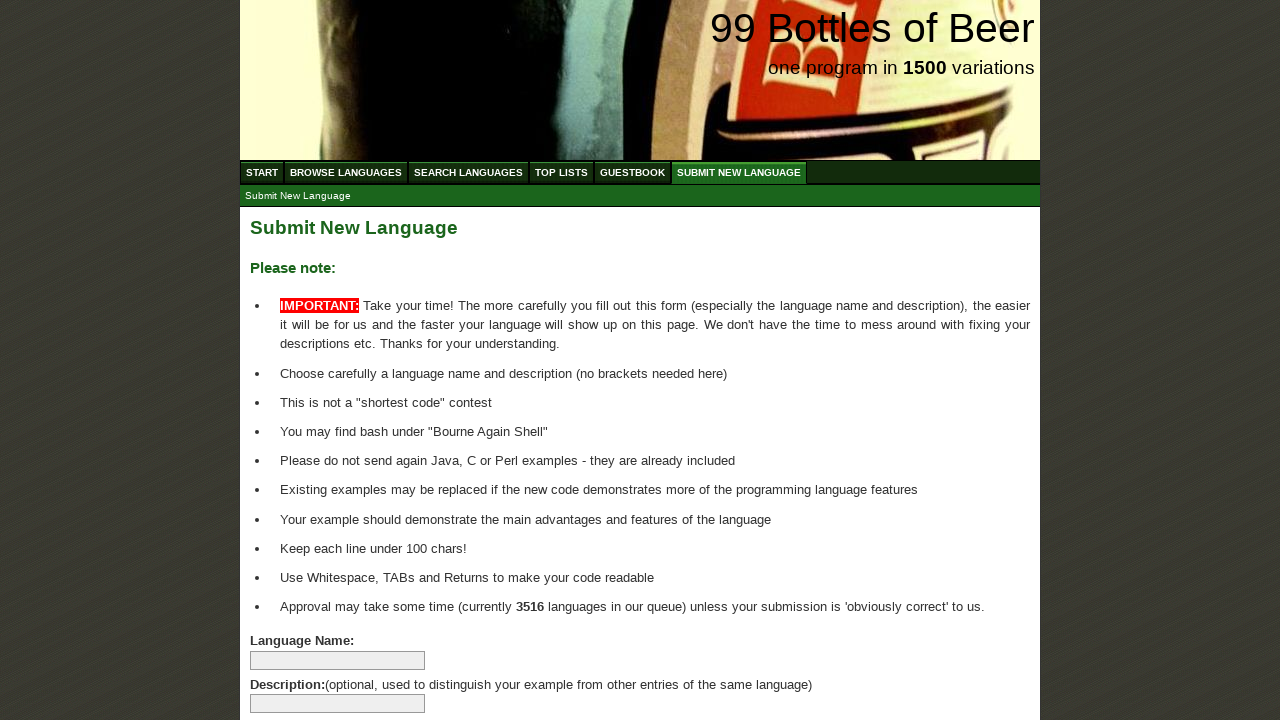